Tests iframe handling by interacting with both single and nested iframe elements, filling text fields within each frame

Starting URL: http://demo.automationtesting.in/Frames.html

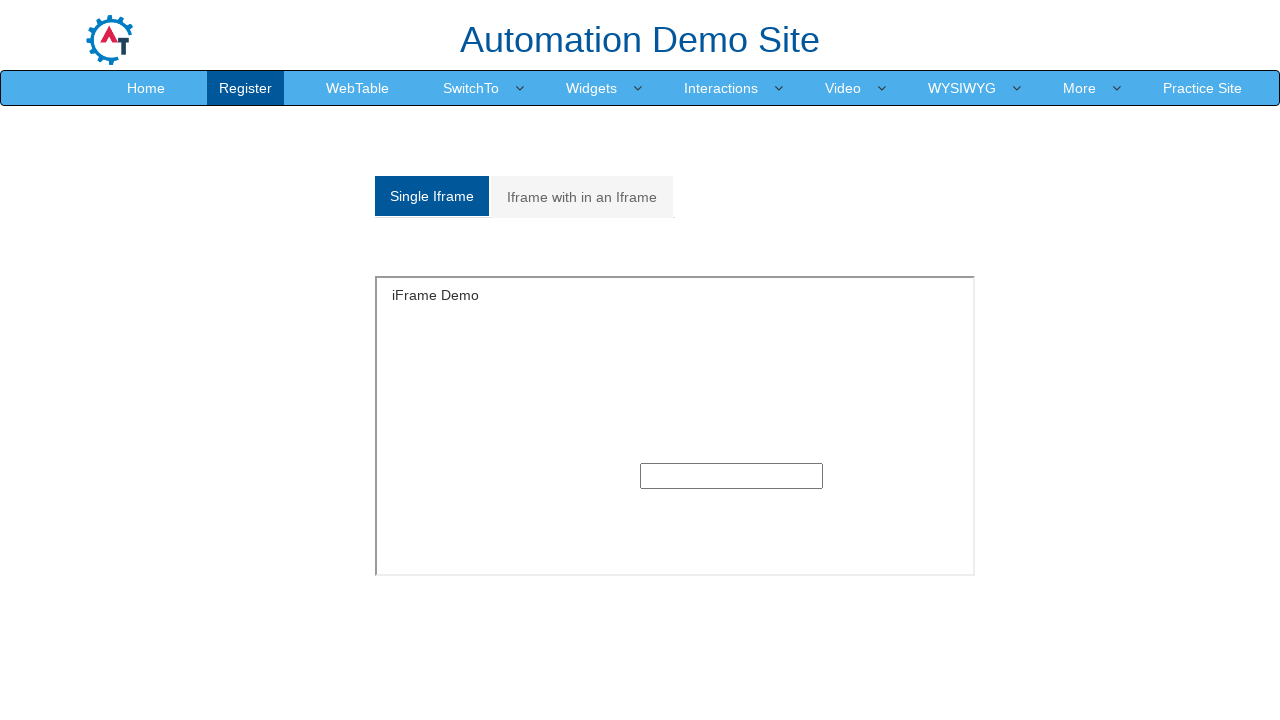

Filled text field in single iframe with 'hello' on iframe#singleframe >> internal:control=enter-frame >> (//input[@type='text'])[1]
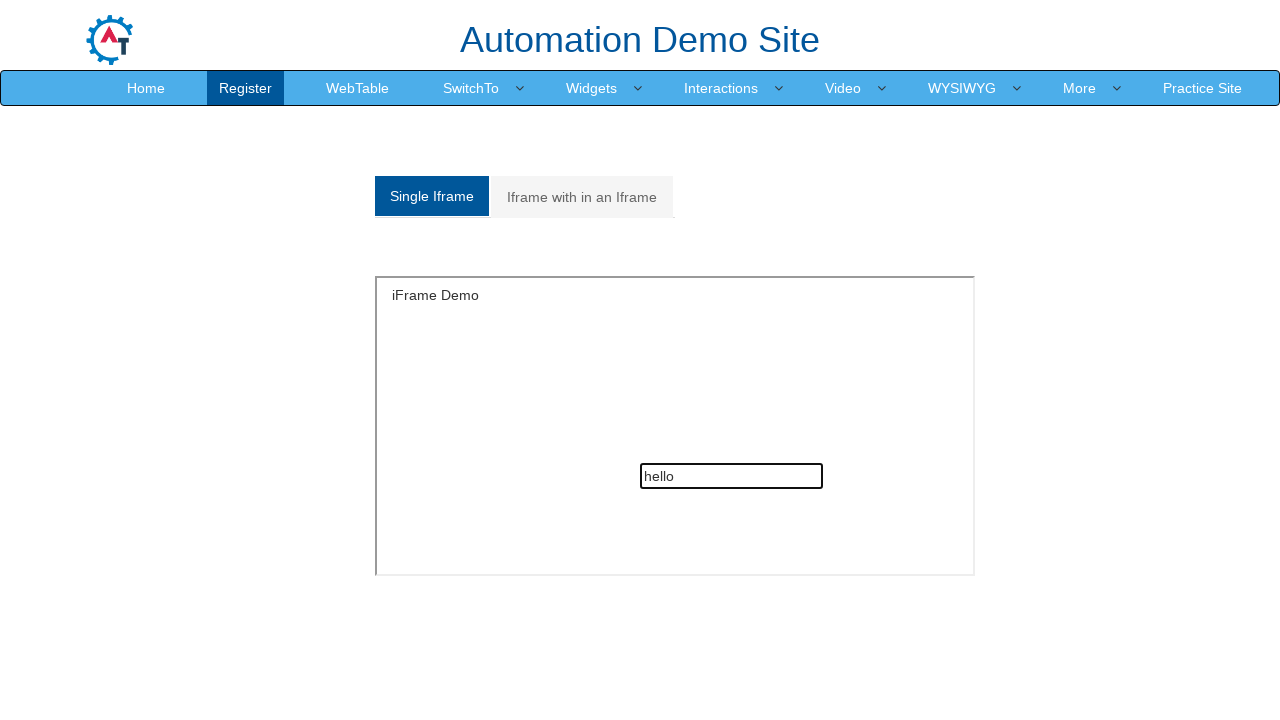

Clicked on multiple frames tab at (582, 197) on (//a[@class='analystic'])[2]
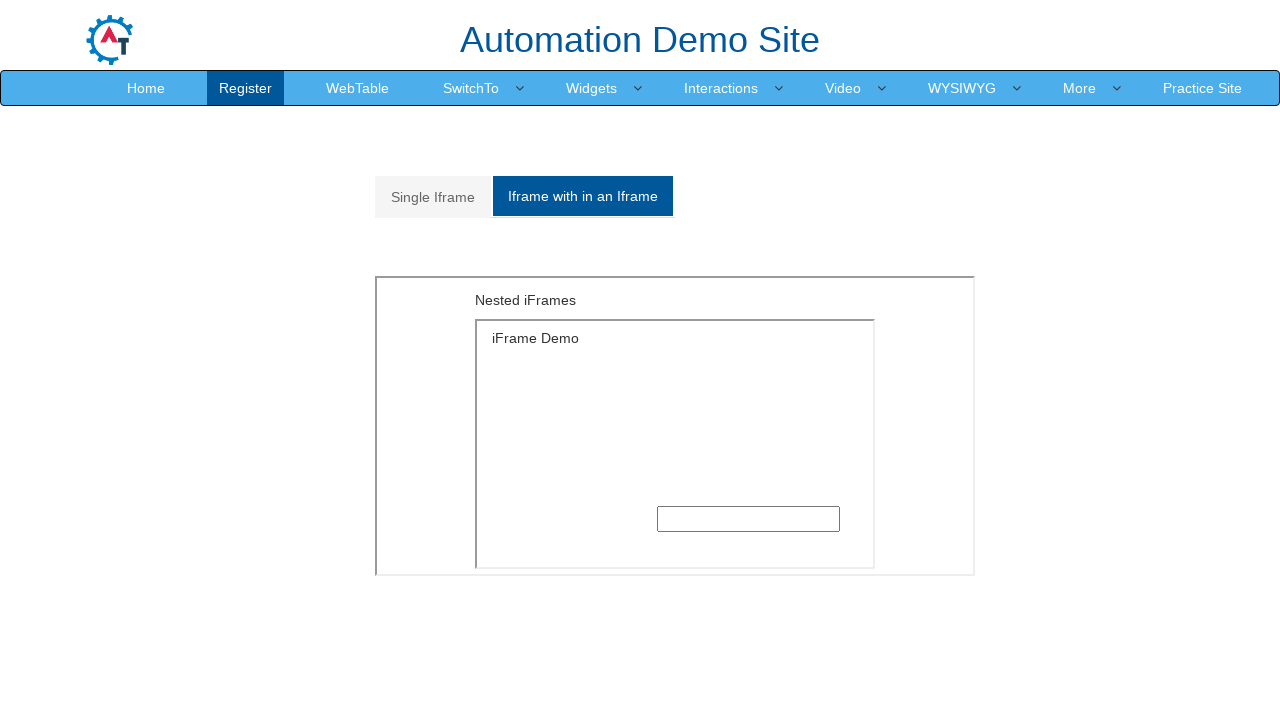

Filled text field in nested iframe with 'Multiple Frame' on iframe[src='MultipleFrames.html'] >> internal:control=enter-frame >> iframe[src=
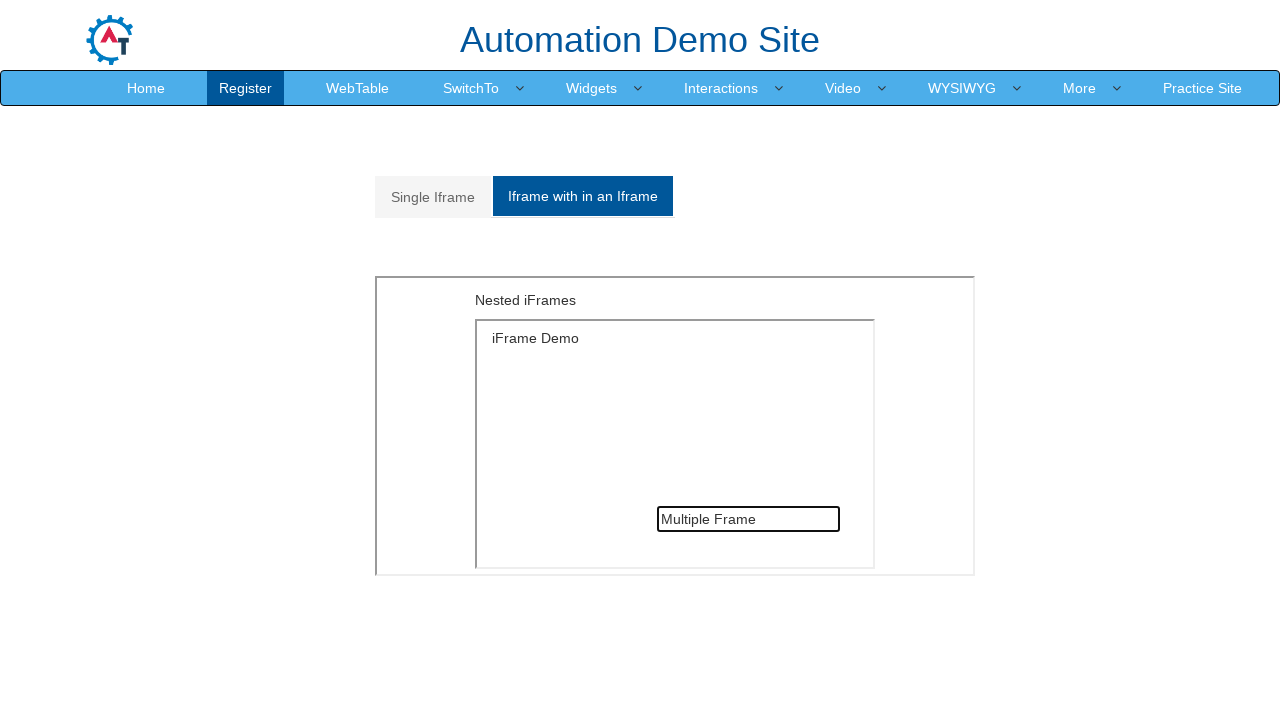

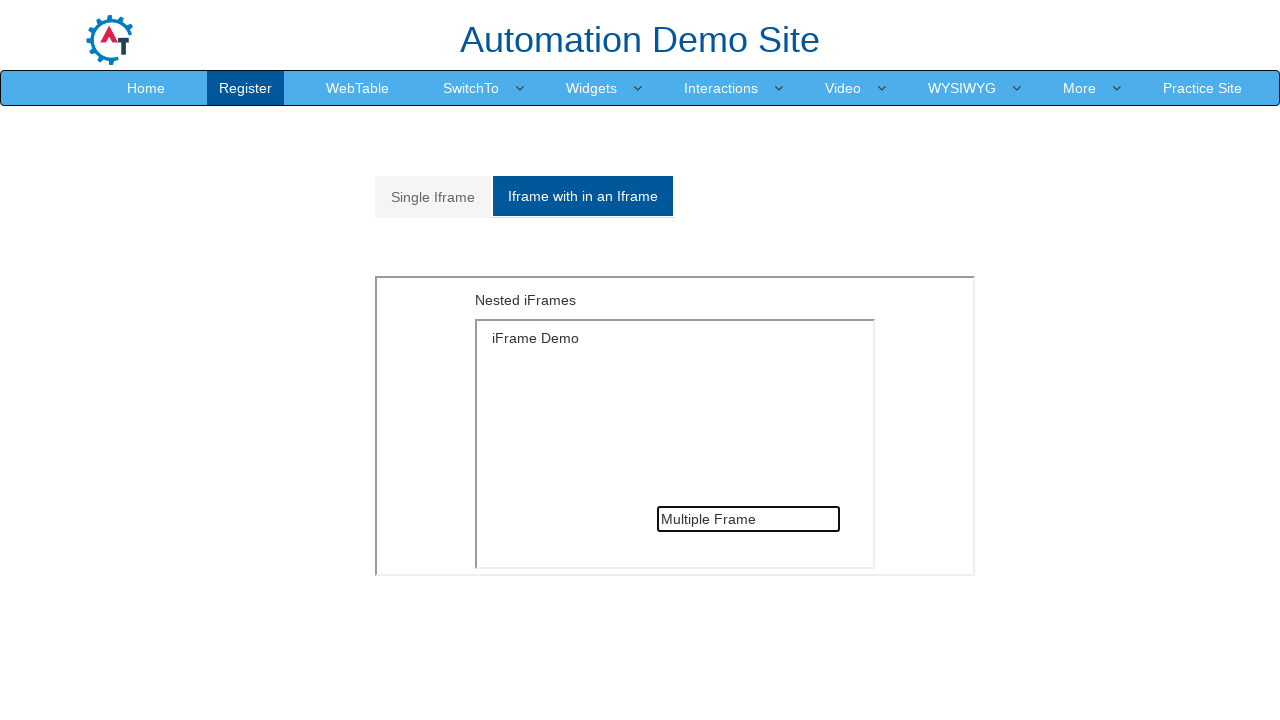